Tests sorting the Due column in descending order by clicking the column header twice and verifying the values are sorted in reverse order using CSS pseudo-classes on table1.

Starting URL: http://the-internet.herokuapp.com/tables

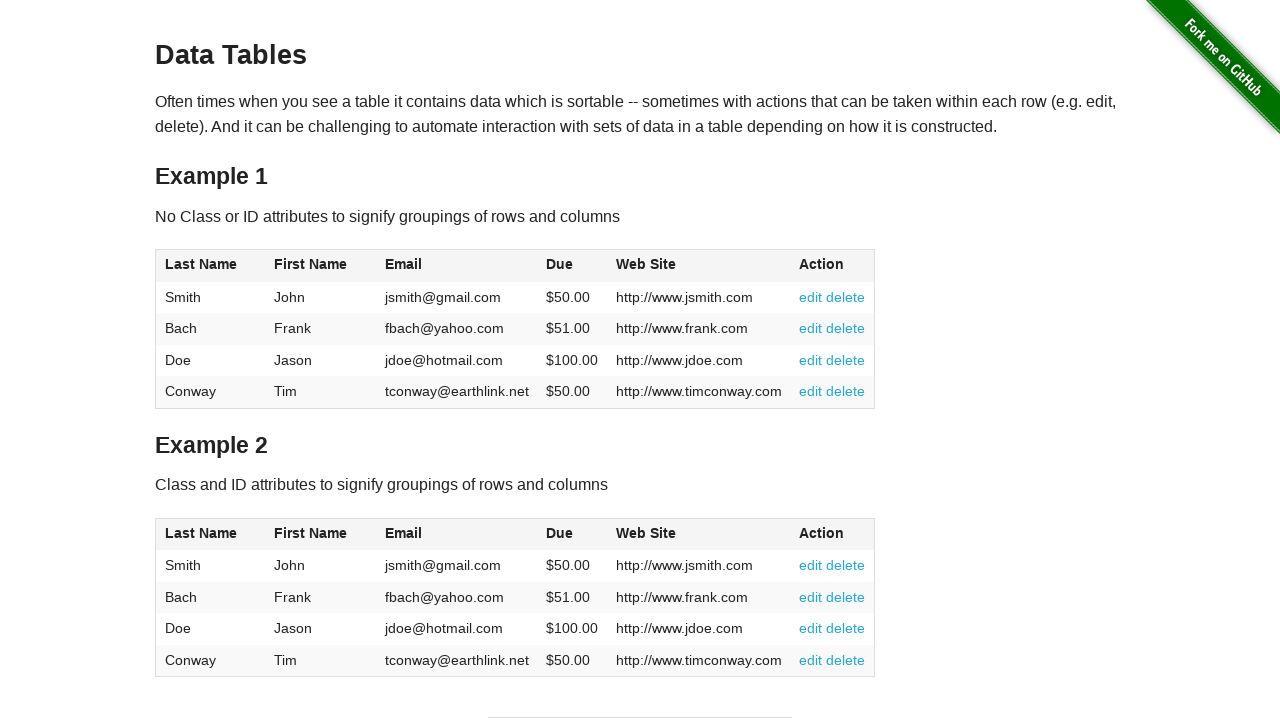

Clicked Due column header (4th column) first time for ascending sort at (572, 266) on #table1 thead tr th:nth-child(4)
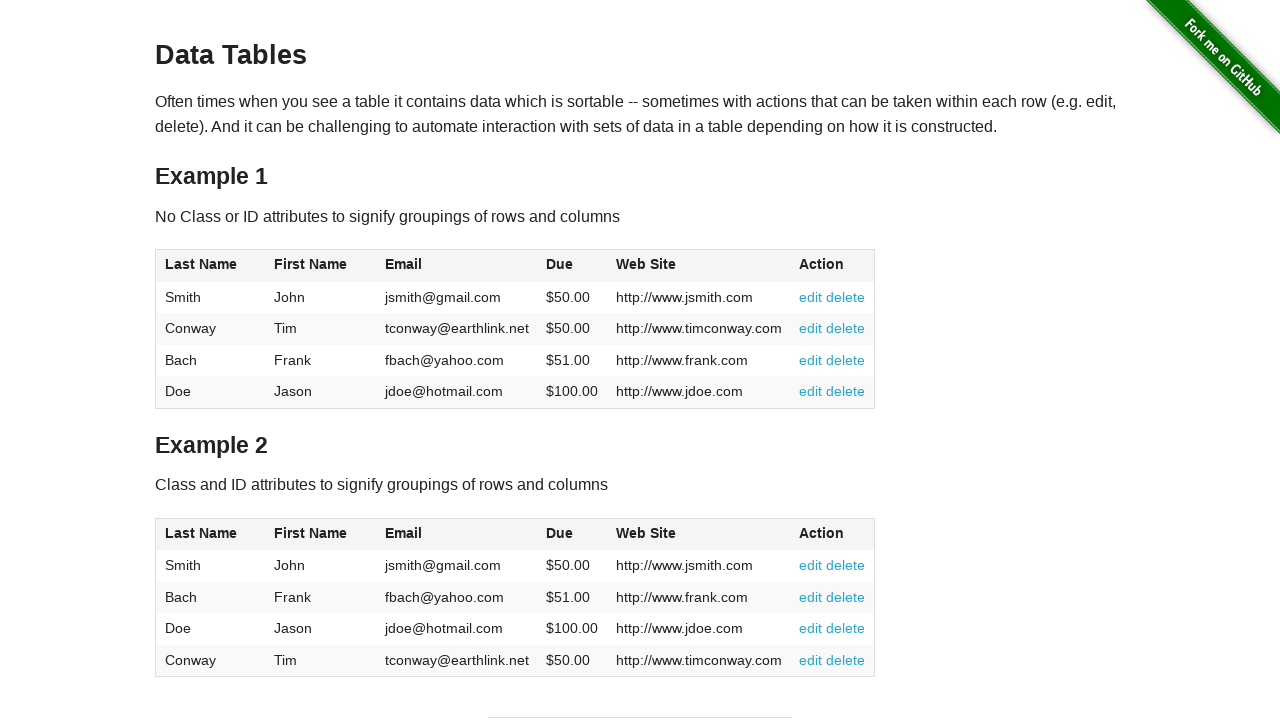

Clicked Due column header second time to sort descending at (572, 266) on #table1 thead tr th:nth-child(4)
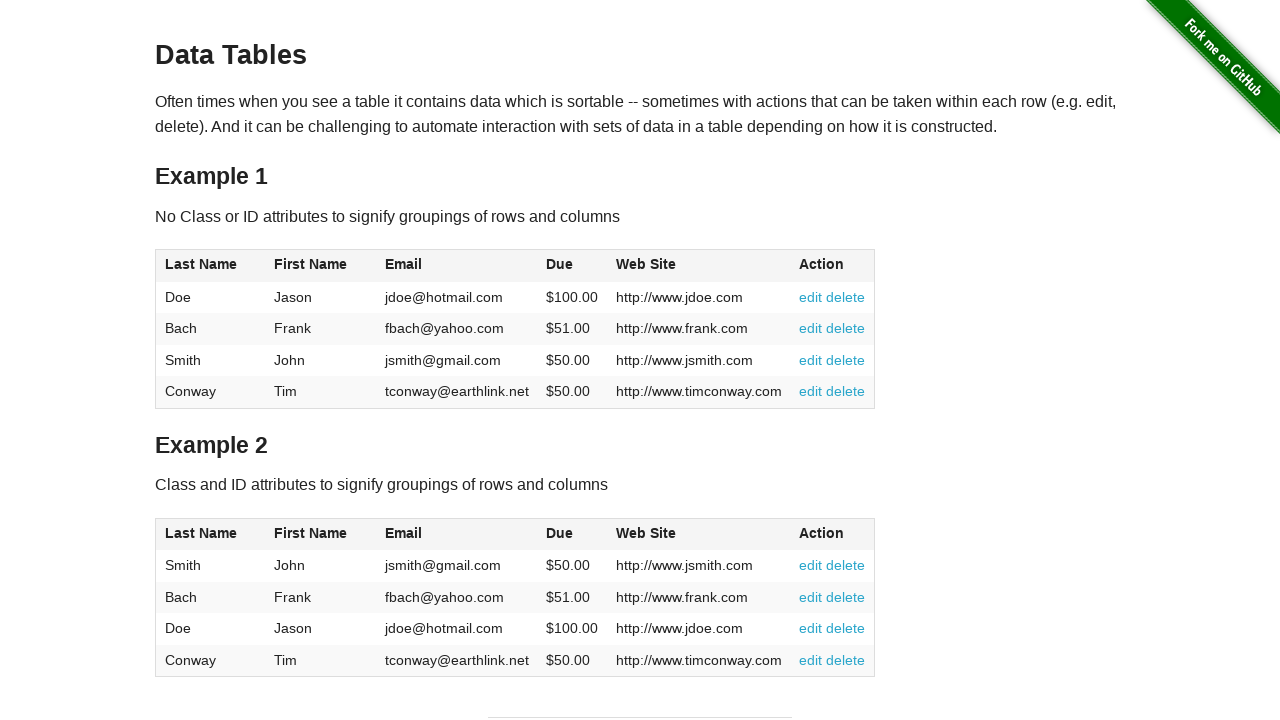

Waited for table to be sorted and Due column data to be present
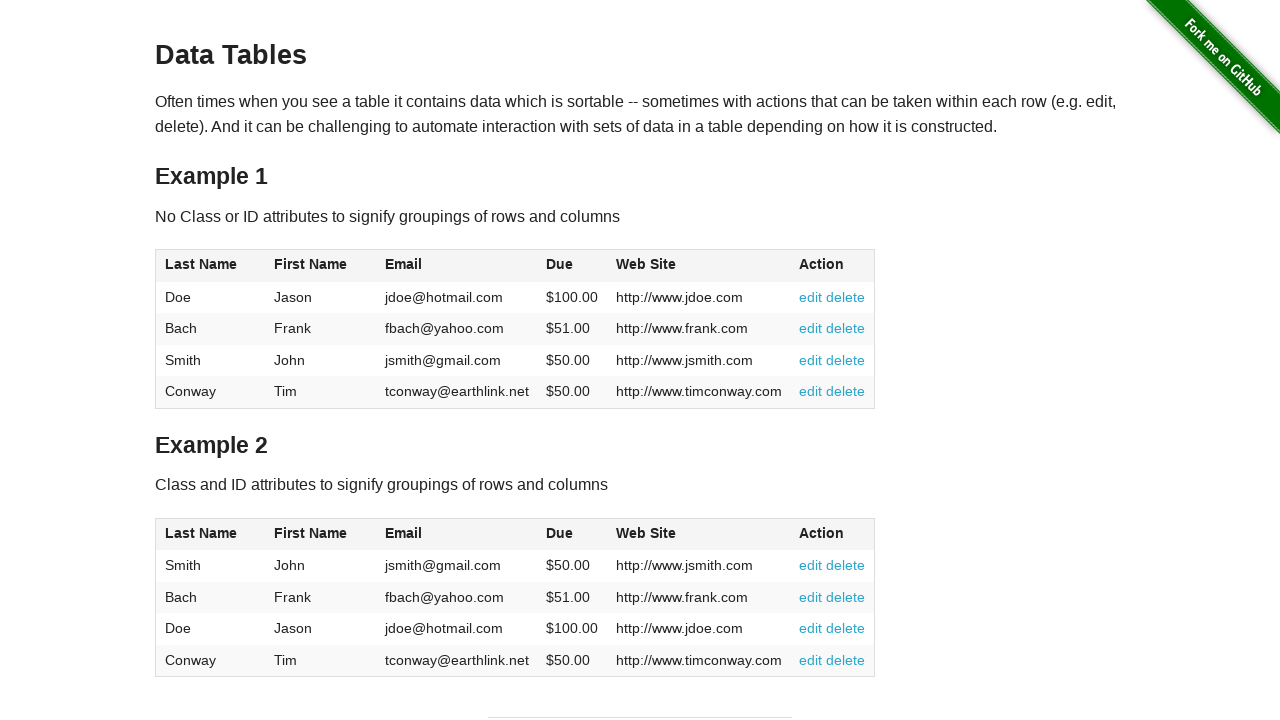

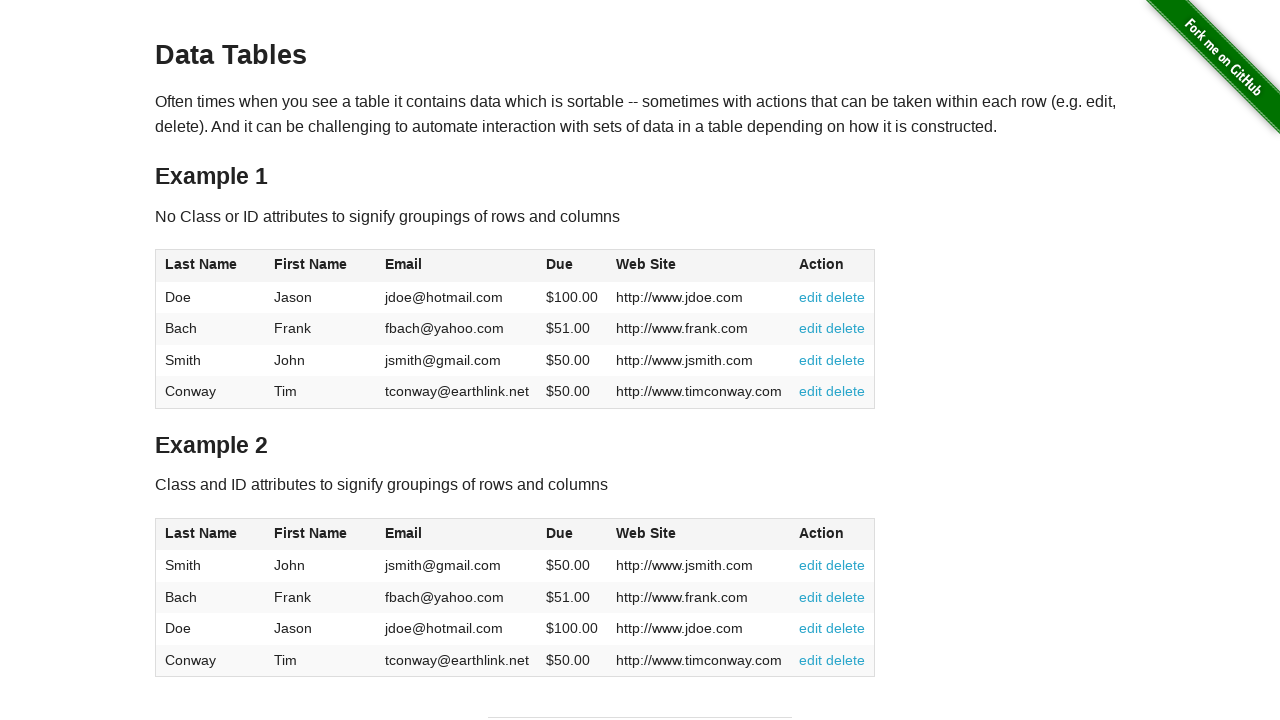